Tests accessibility, overflow, and overlap issues on the mentor page at tablet viewport (768x1024)

Starting URL: https://businessinfinity.asisaga.com/mentor

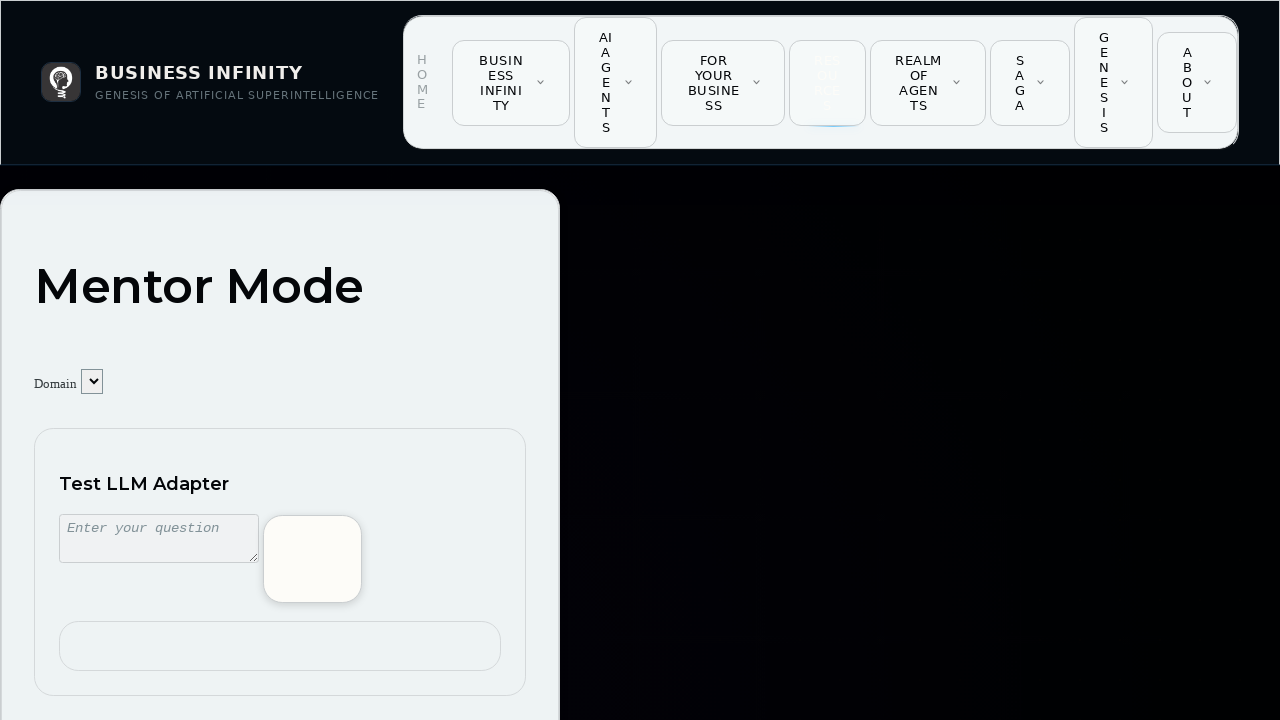

Set viewport to tablet size (768x1024)
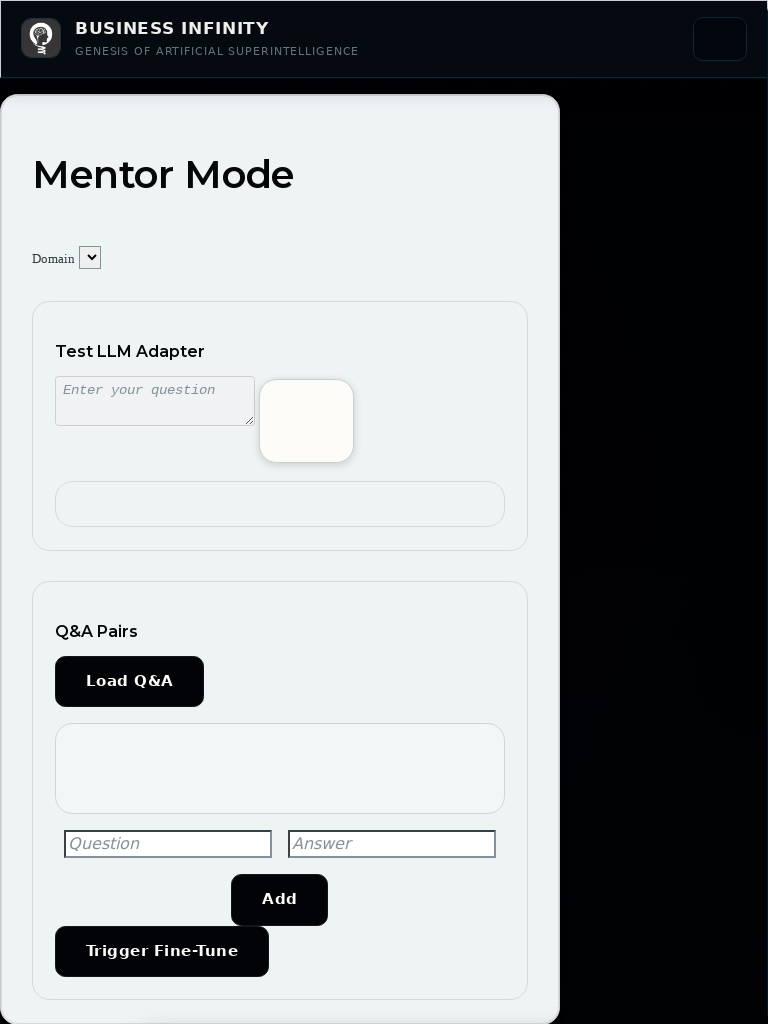

Waited for page content to load (domcontentloaded)
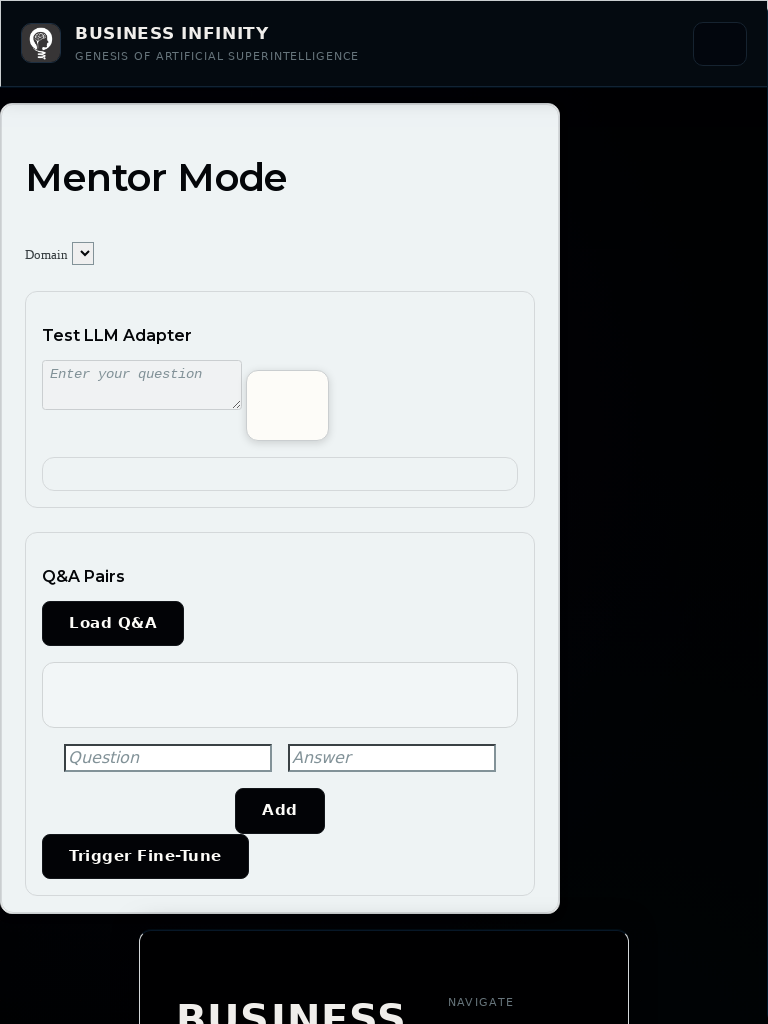

Verified main content body element is visible
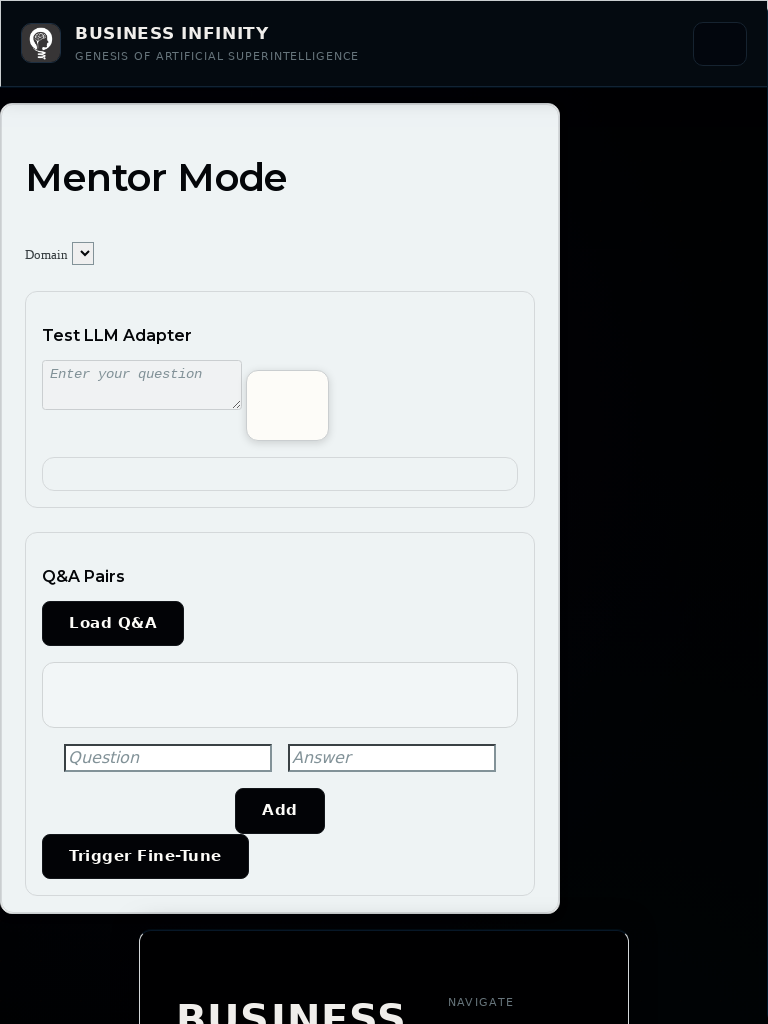

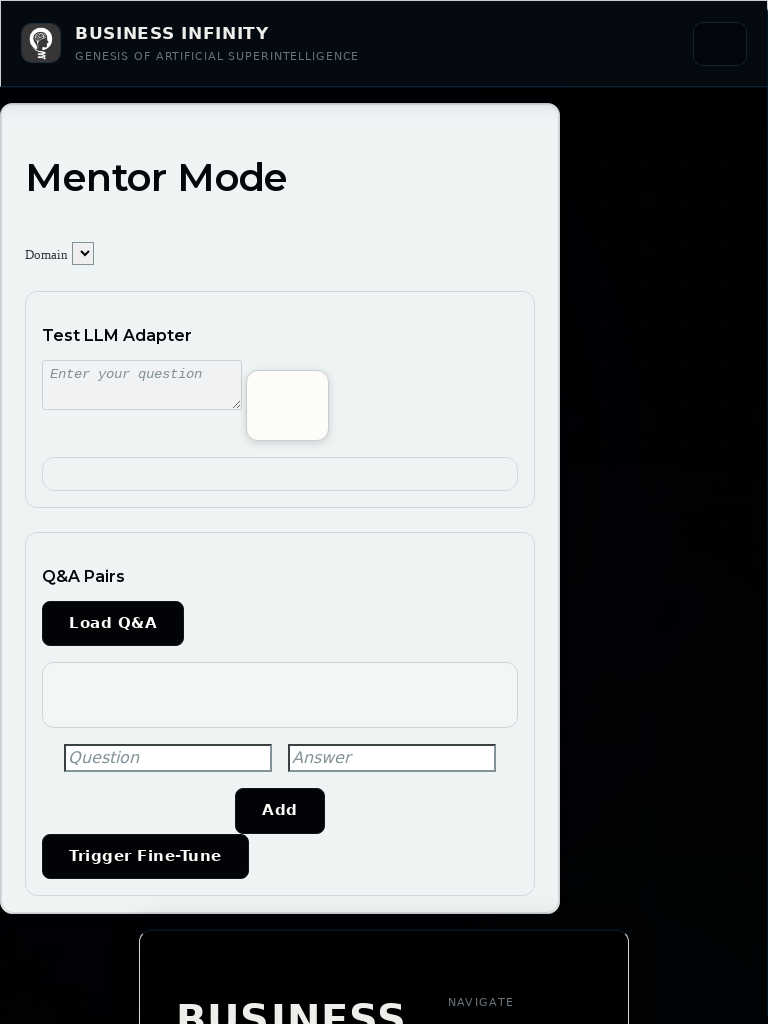